Tests checkbox functionality by clicking a checkbox to select it, verifying it's selected, then clicking again to deselect it and verifying it's deselected

Starting URL: https://rahulshettyacademy.com/AutomationPractice/

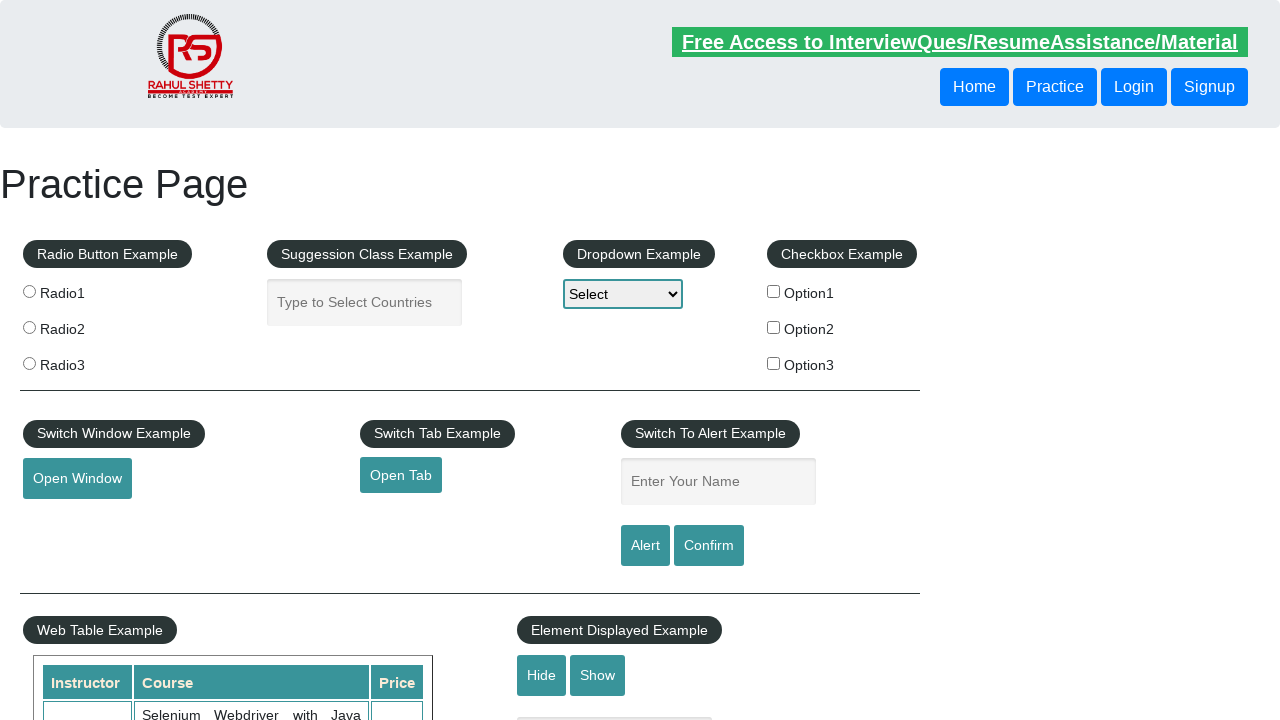

Clicked checkbox #checkBoxOption1 to select it at (774, 291) on #checkBoxOption1
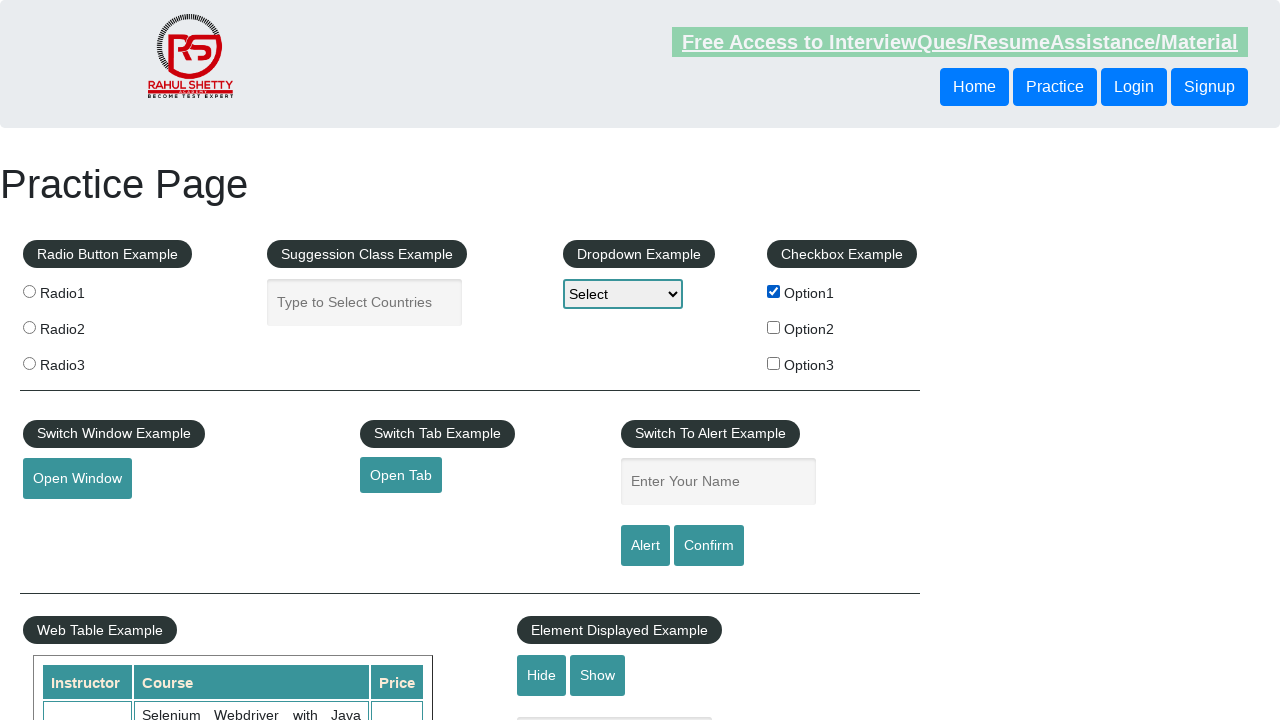

Verified checkbox #checkBoxOption1 is selected
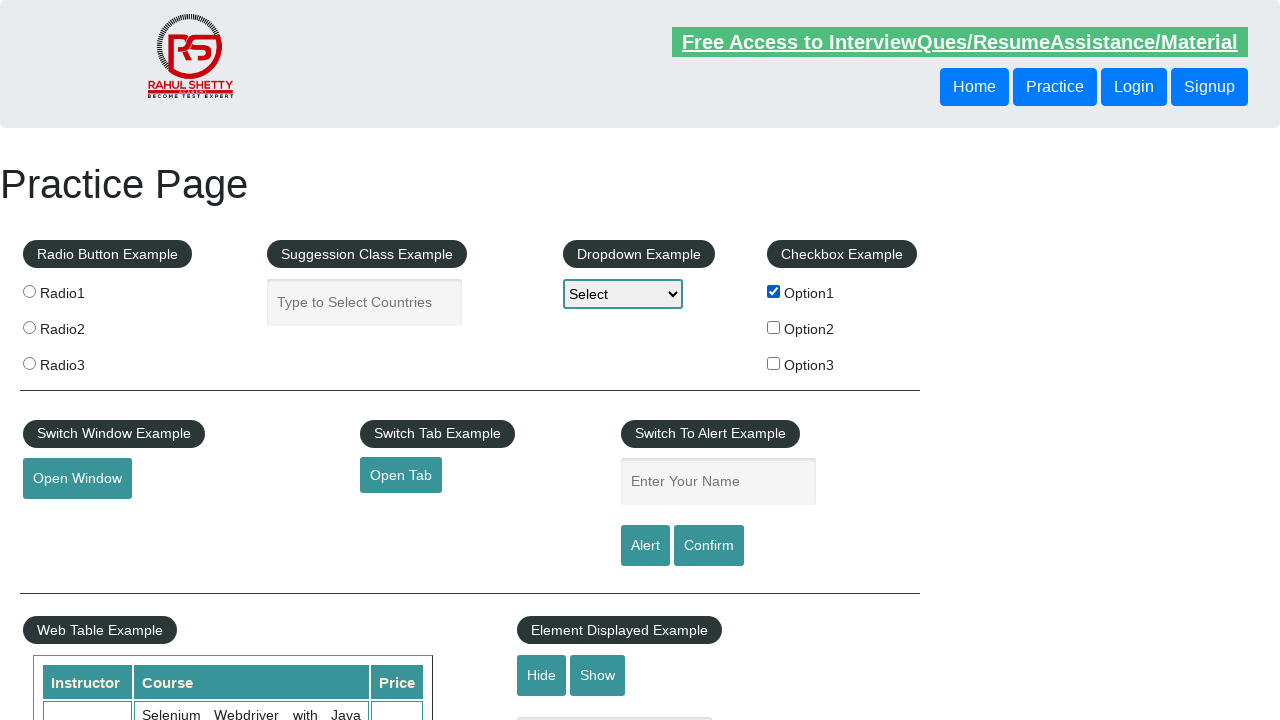

Clicked checkbox #checkBoxOption1 again to deselect it at (774, 291) on #checkBoxOption1
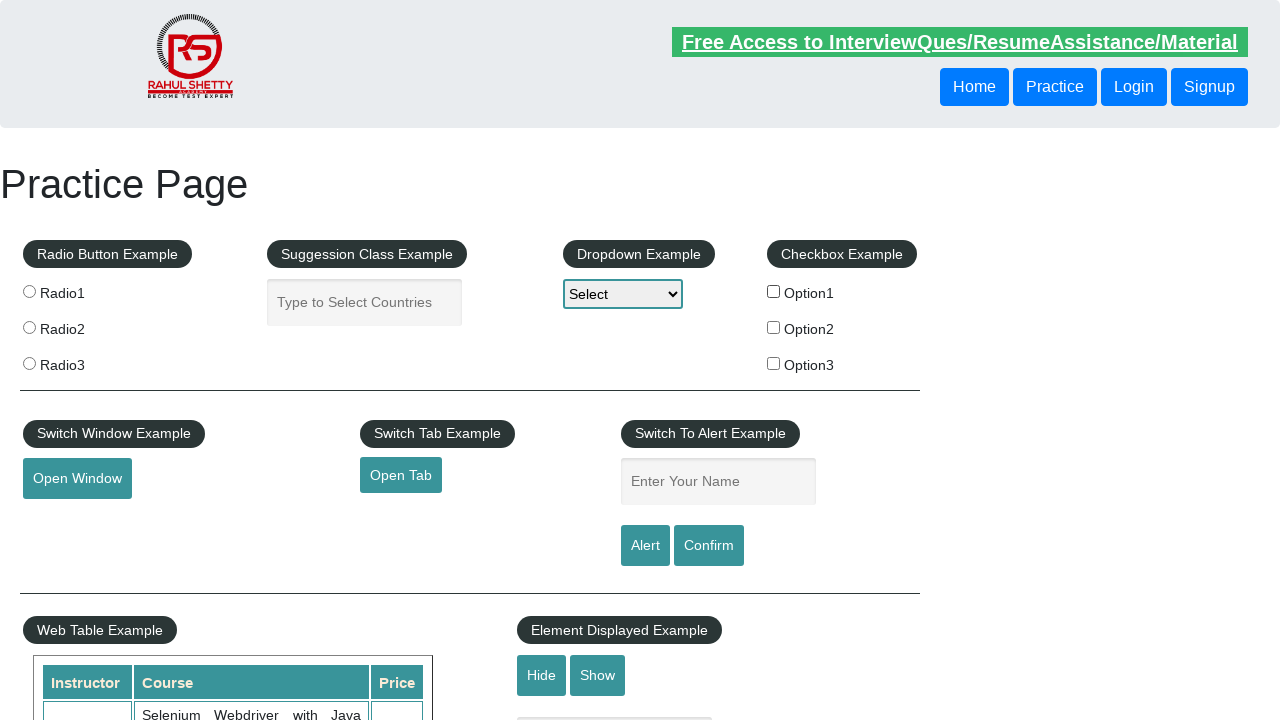

Verified checkbox #checkBoxOption1 is deselected
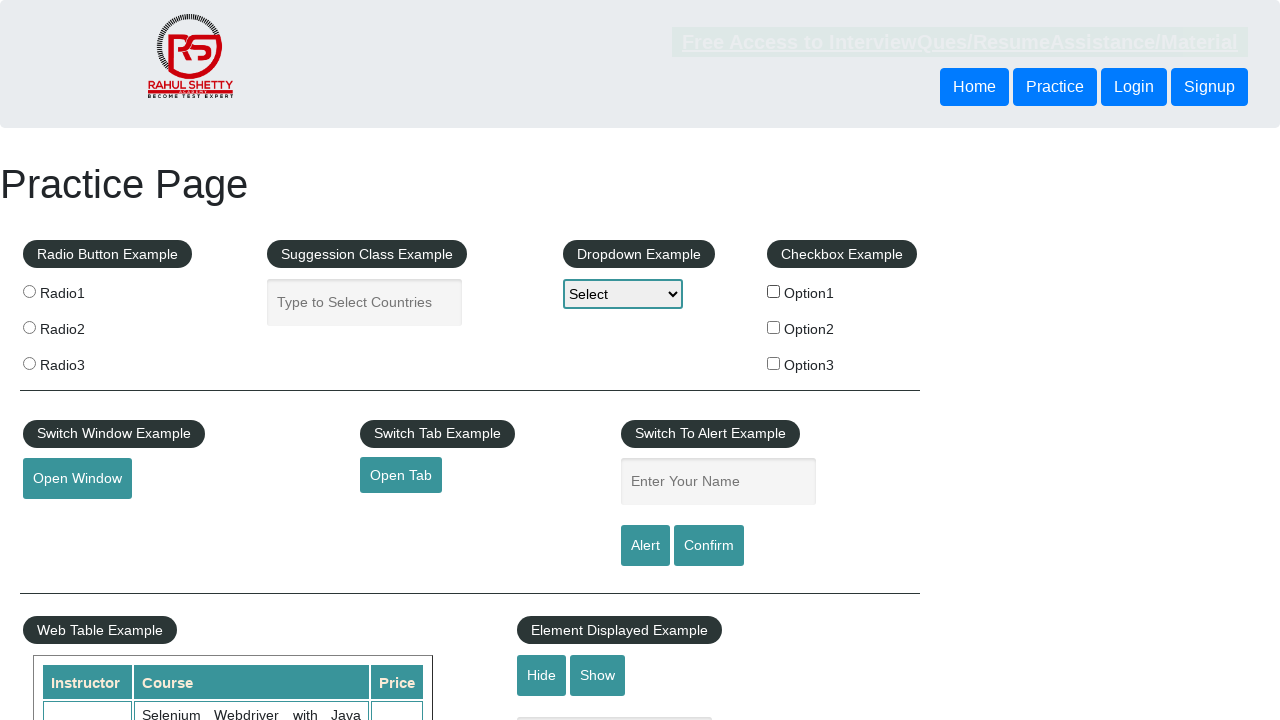

Located all checkboxes on the page, found 3 total
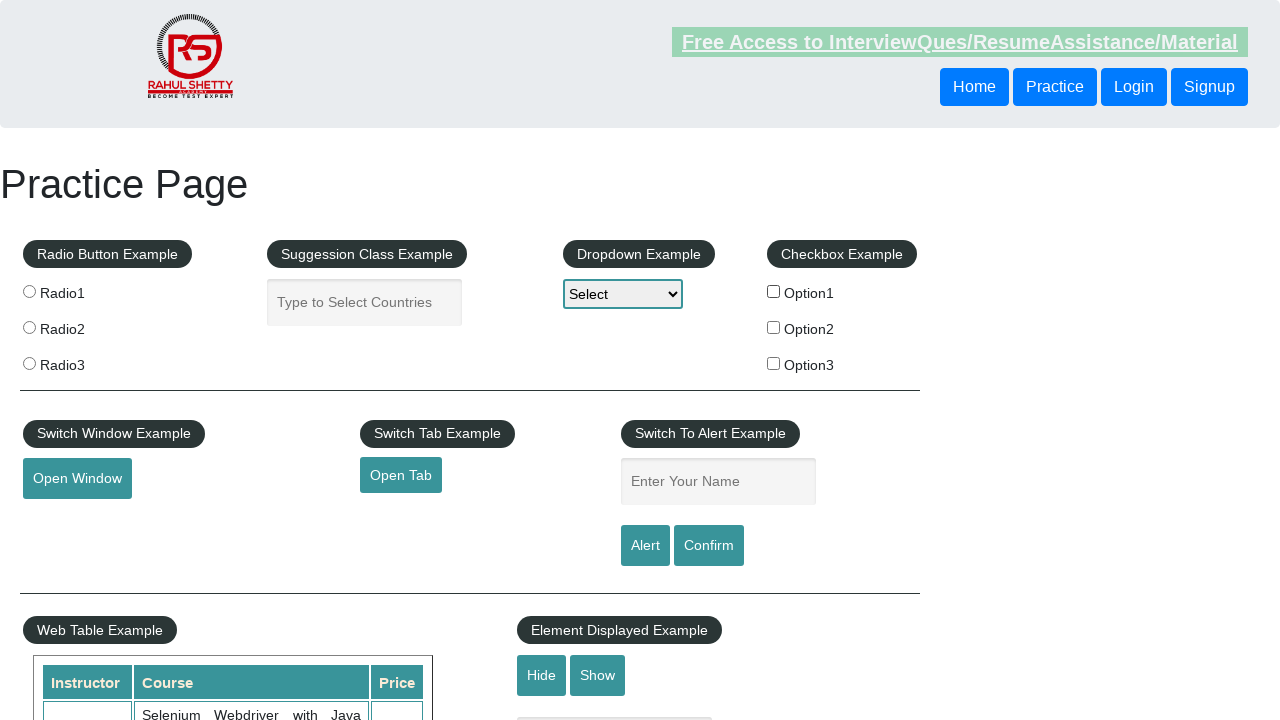

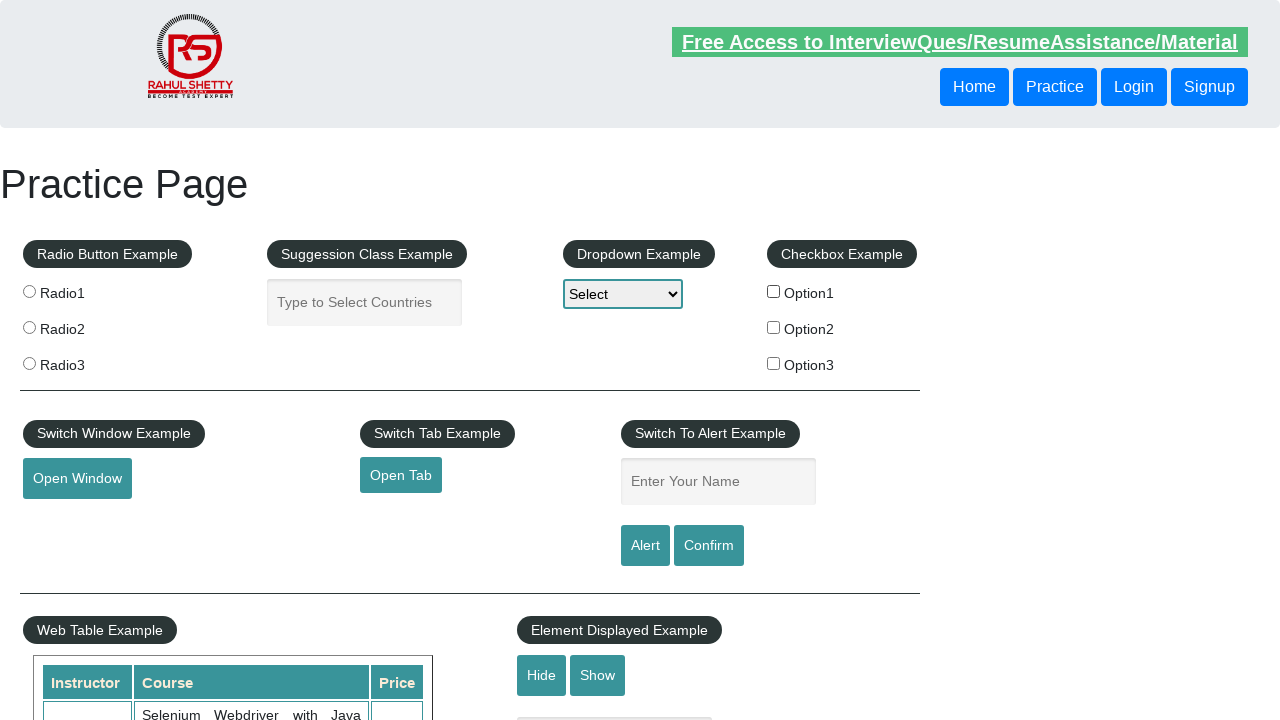